Tests drag and drop functionality on jQuery UI demo page by dragging an element to a droppable target and then dragging by offset

Starting URL: https://jqueryui.com/droppable/

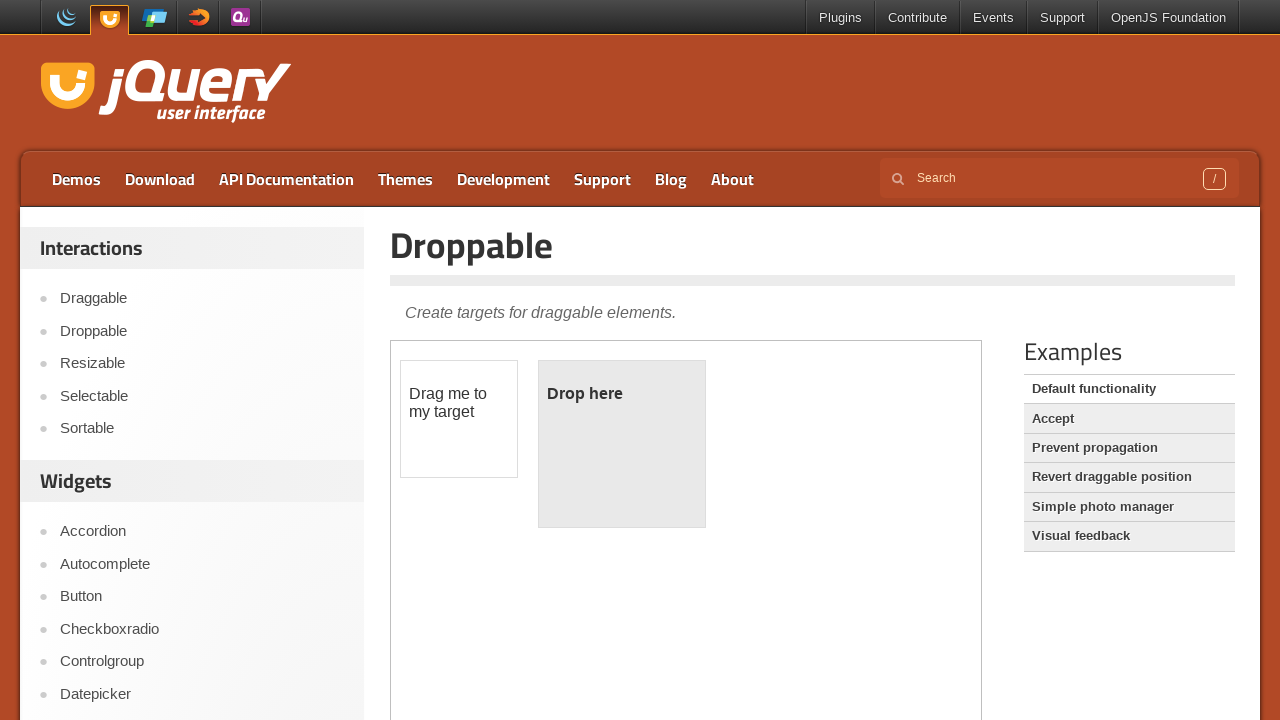

Located the demo iframe
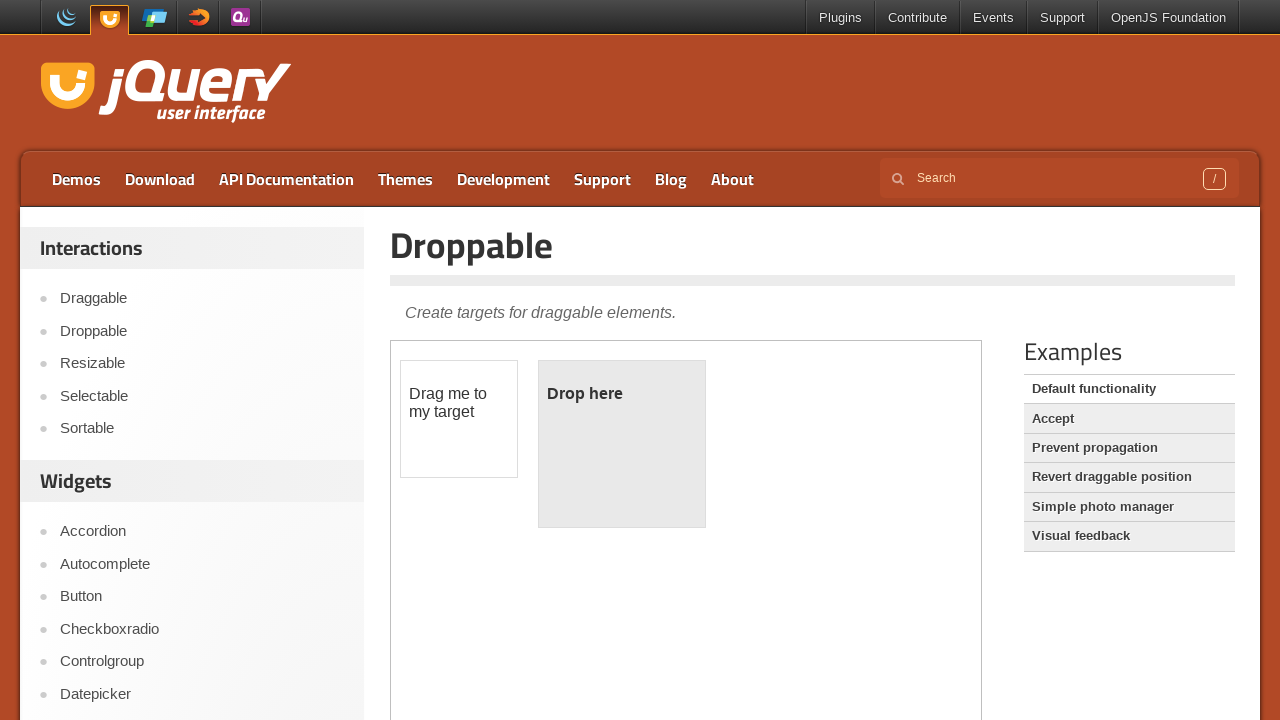

Located the draggable element
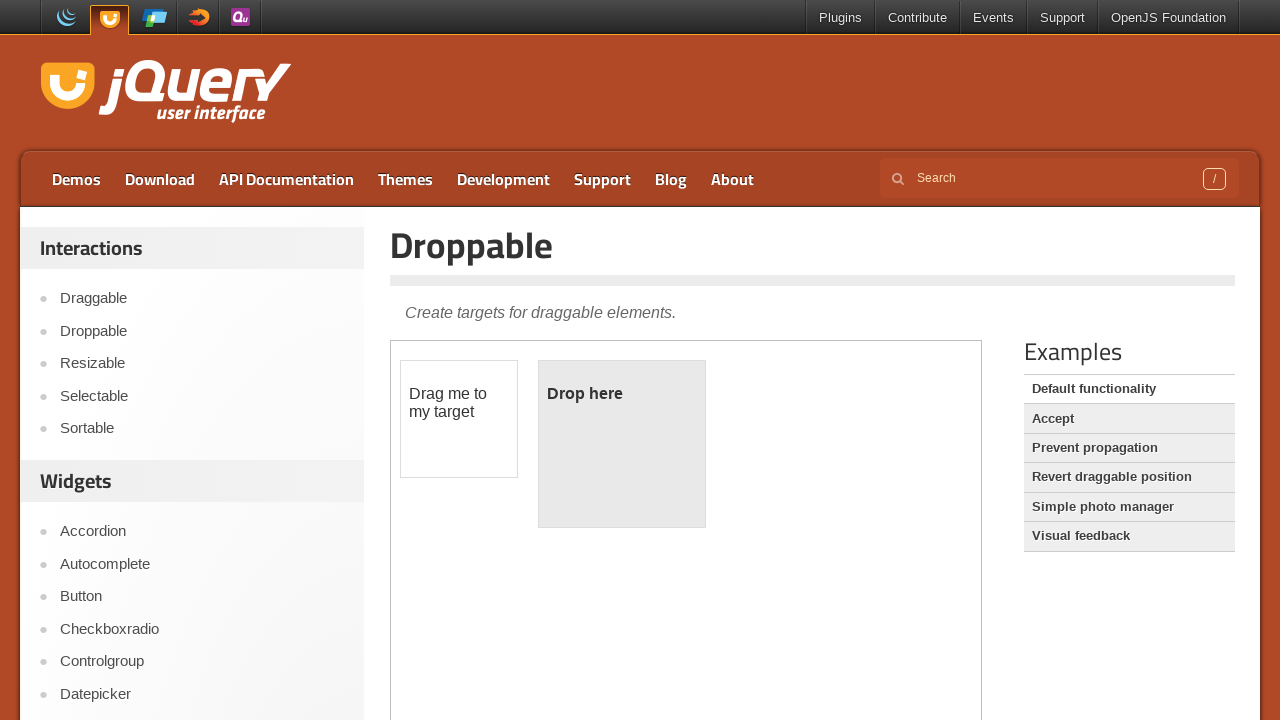

Located the droppable target element
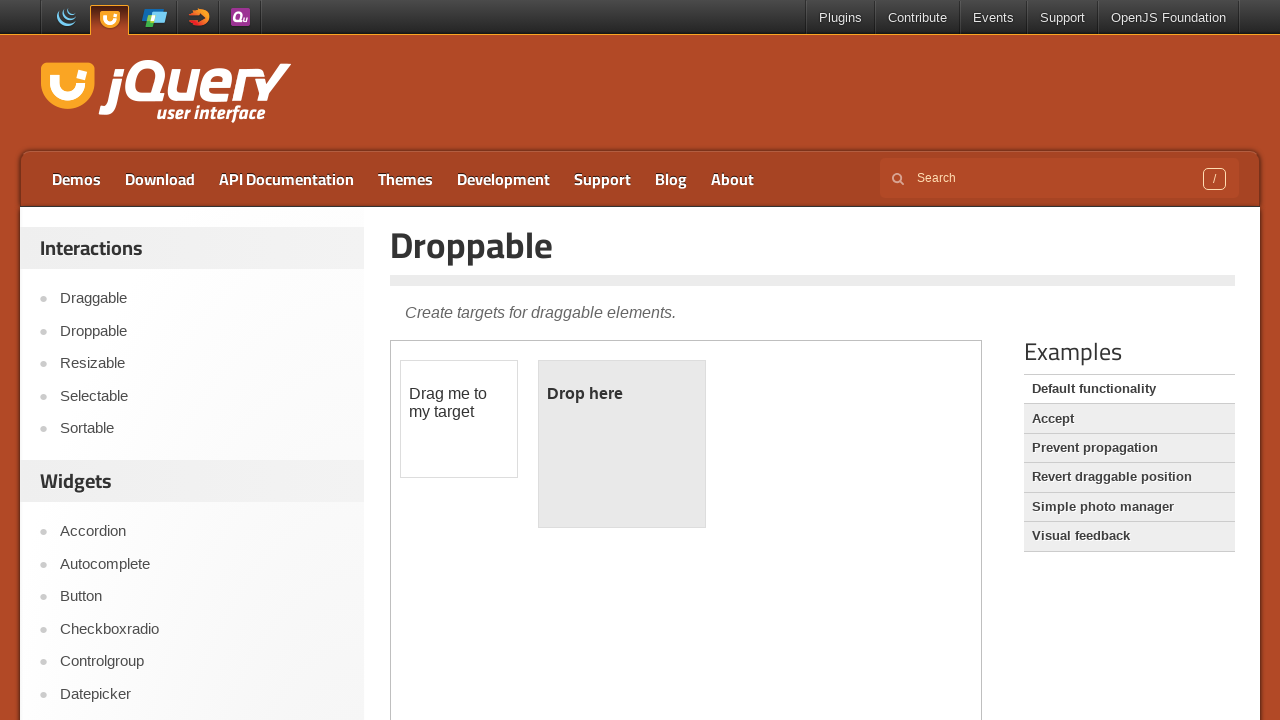

Dragged element to droppable target at (622, 444)
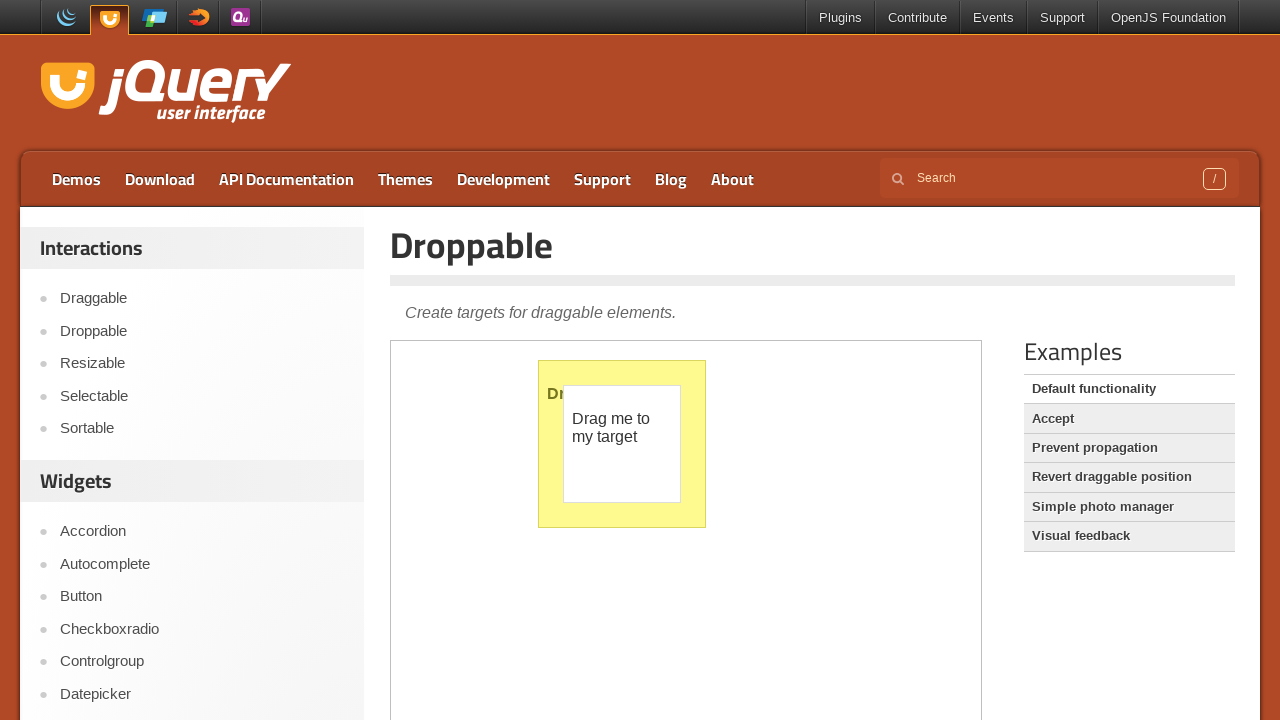

Dragged element by offset (100, 100) at (664, 486)
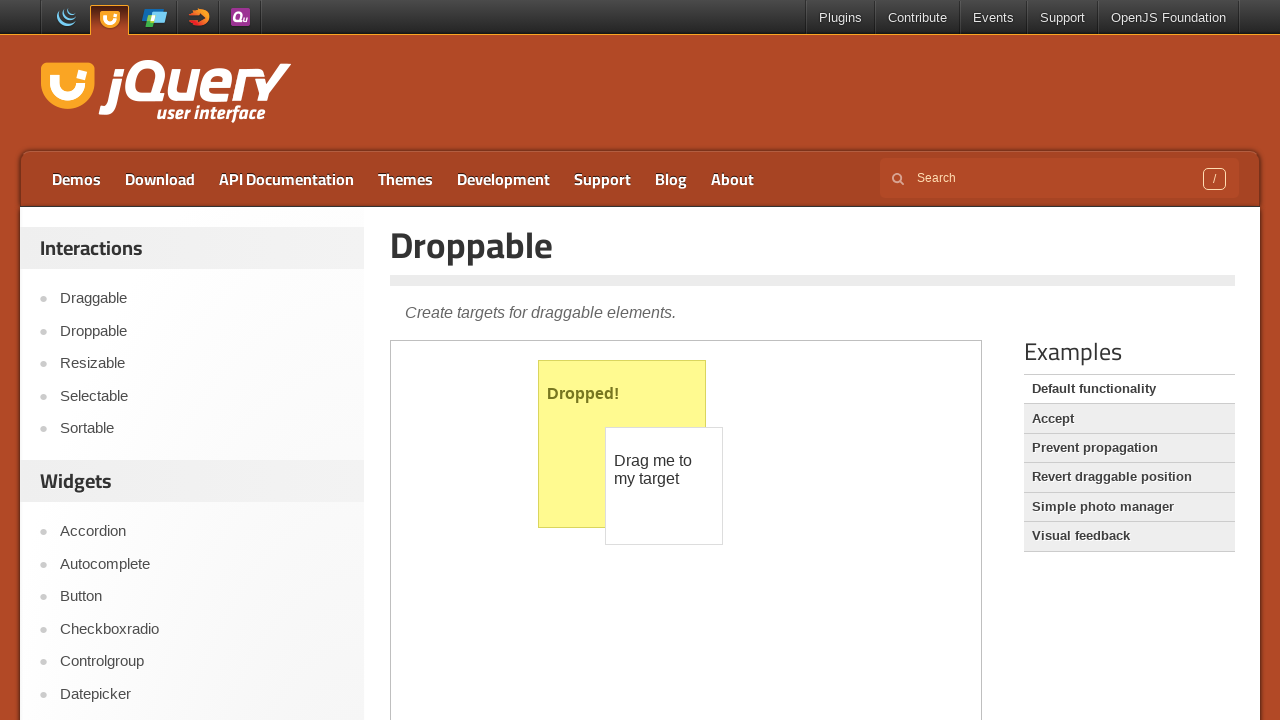

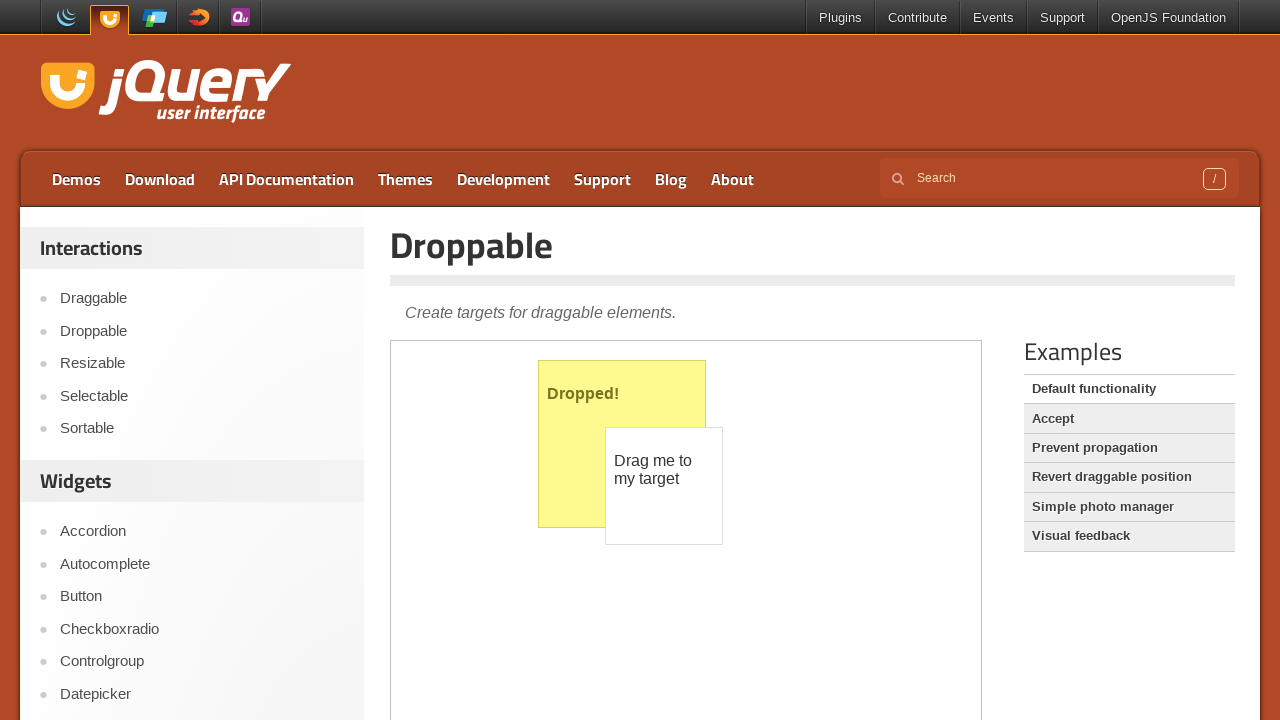